Tests basic alert handling by clicking a button that triggers an alert dialog and accepting it.

Starting URL: https://demoqa.com

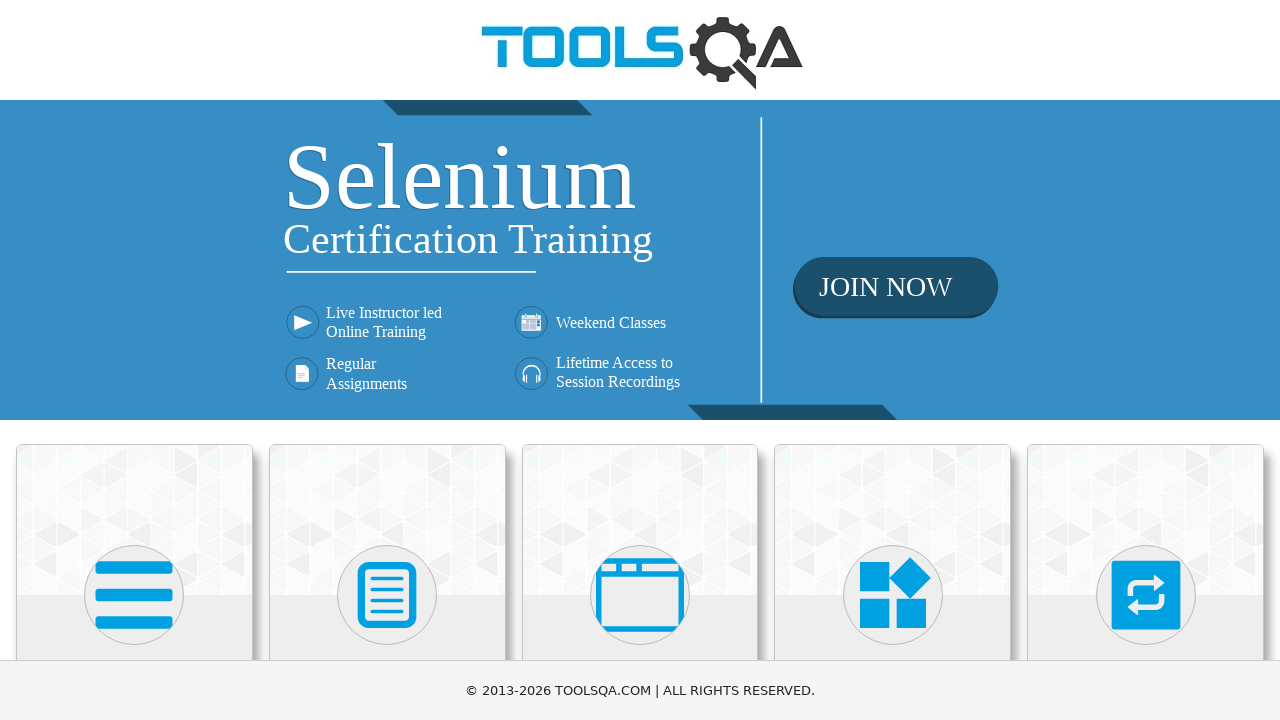

Clicked Alerts, Frame & Windows card at (640, 520) on div.card:has-text('Alerts, Frame & Windows')
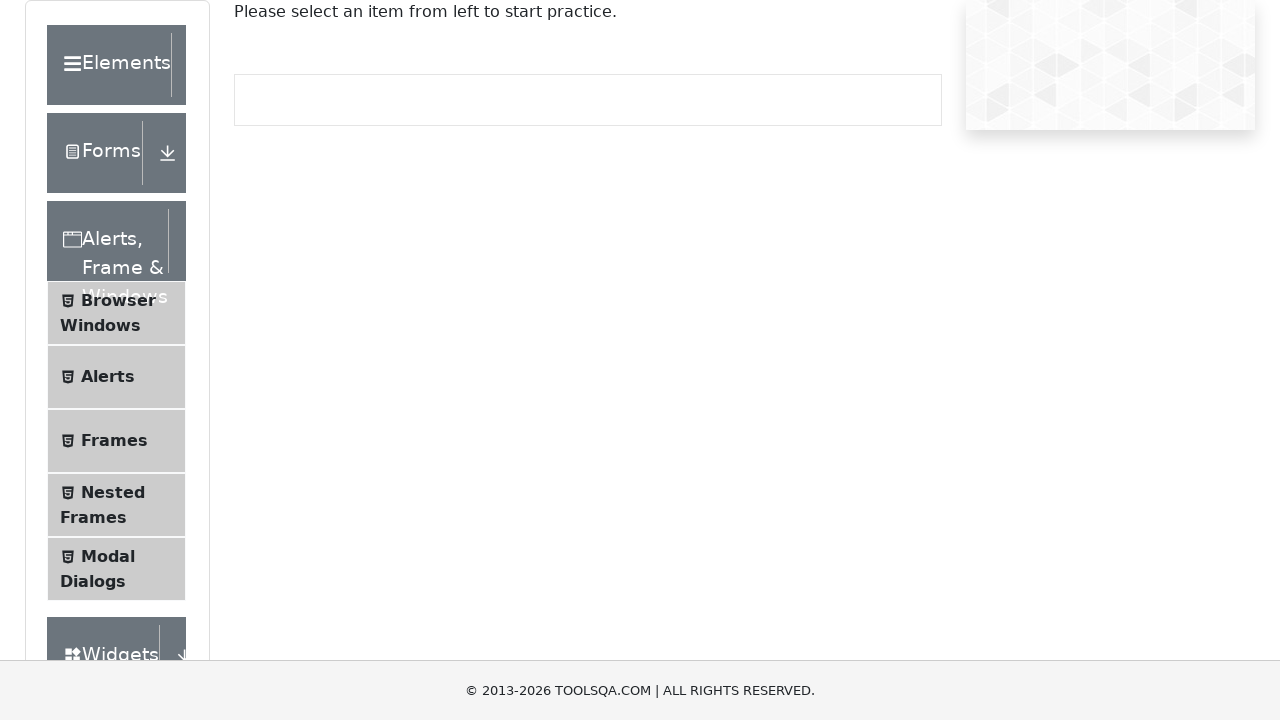

Clicked Alerts menu item at (116, 377) on li:has-text('Alerts'):not(:has-text('Frame'))
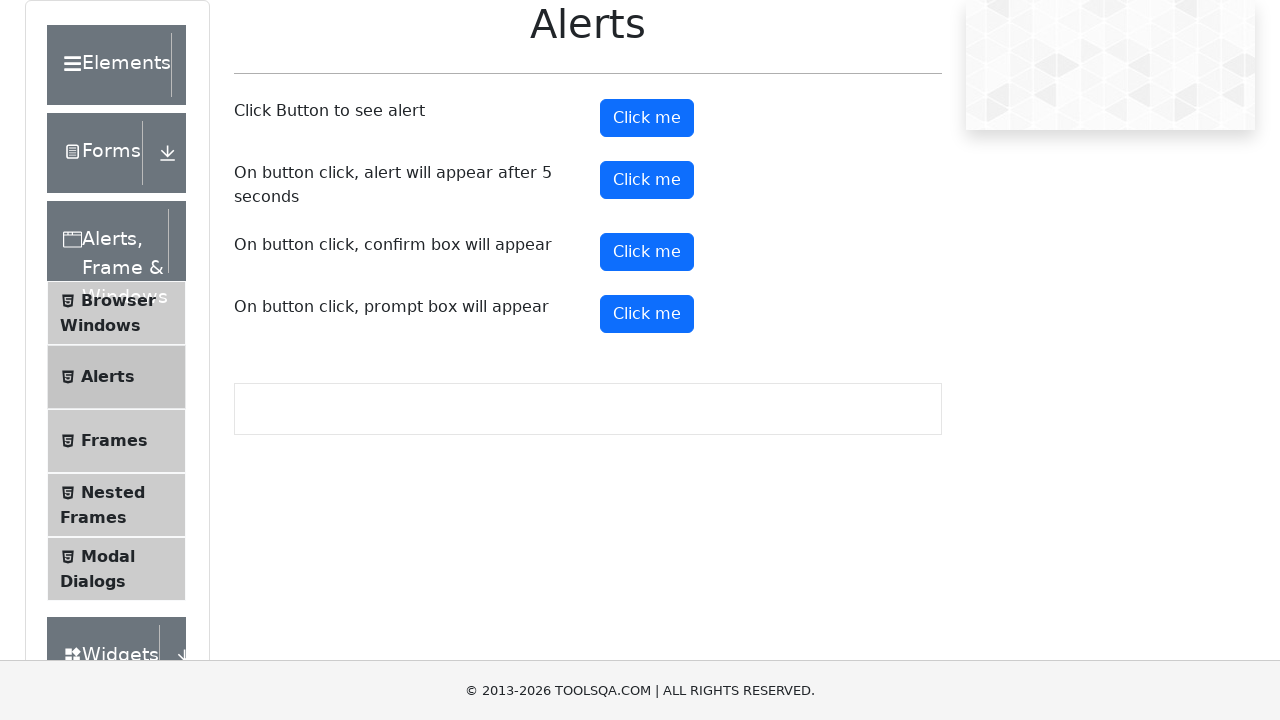

Set up dialog handler to accept alerts
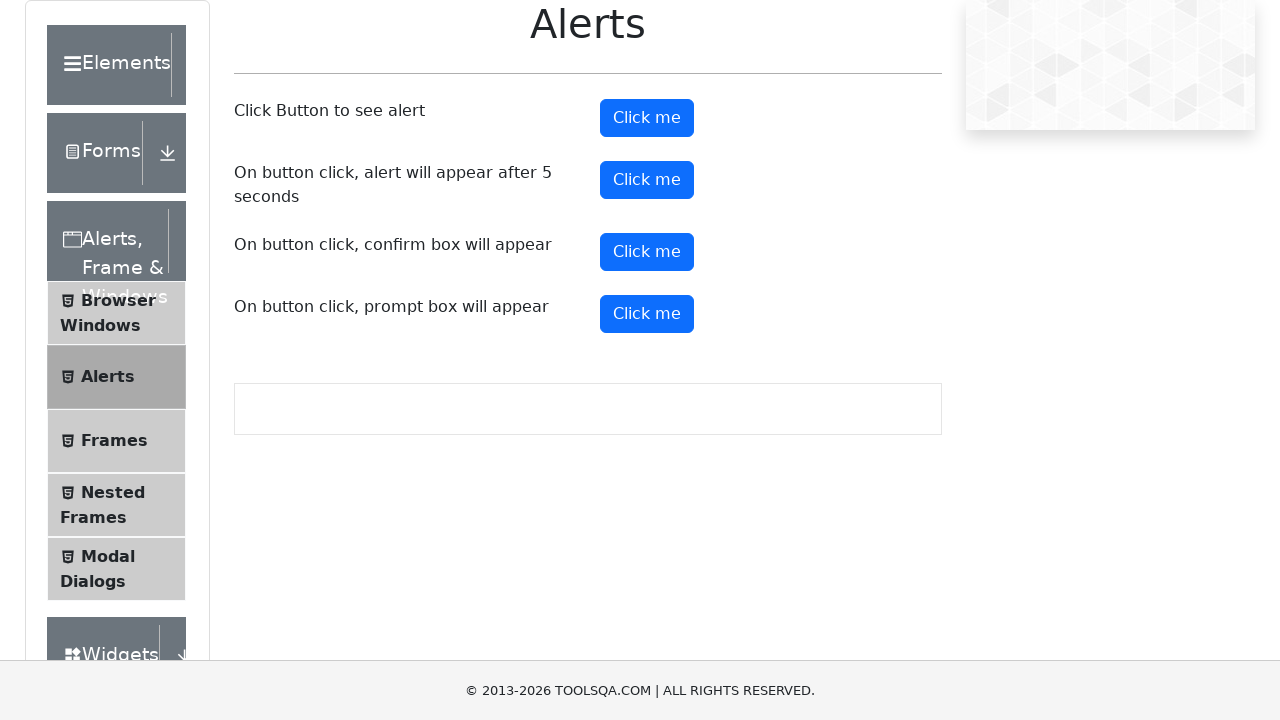

Clicked alert button to trigger dialog at (647, 118) on #alertButton
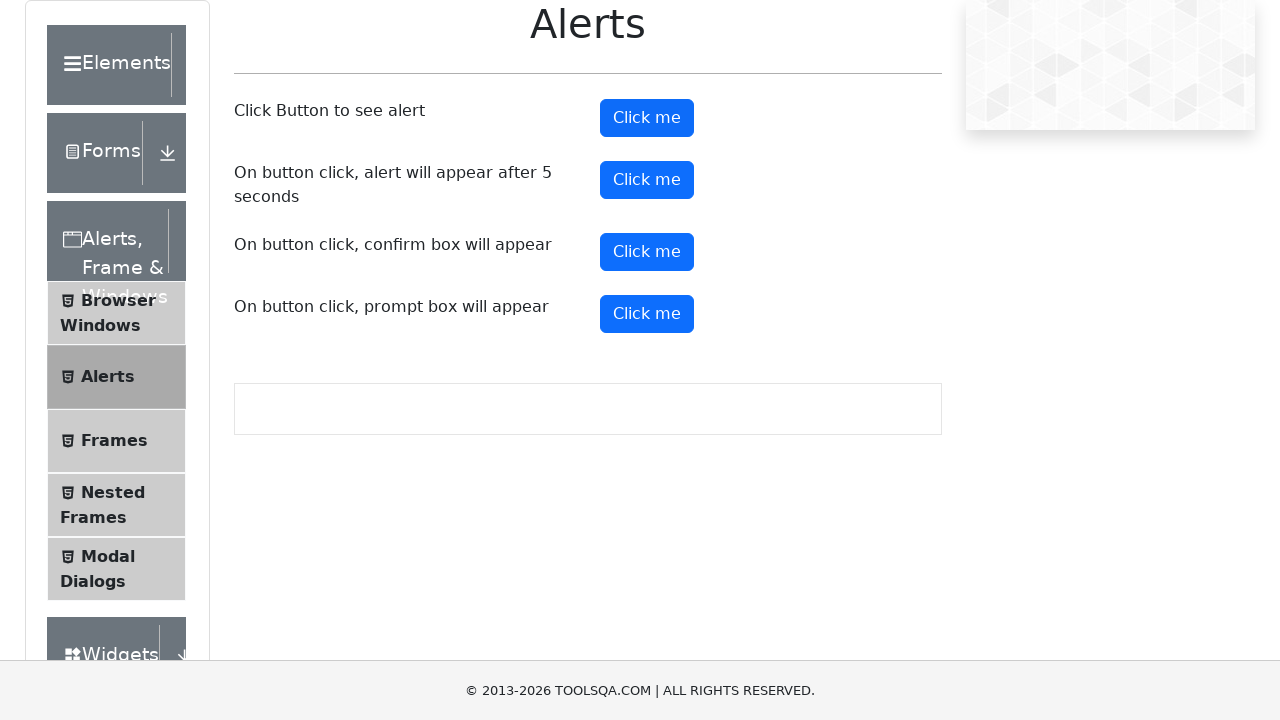

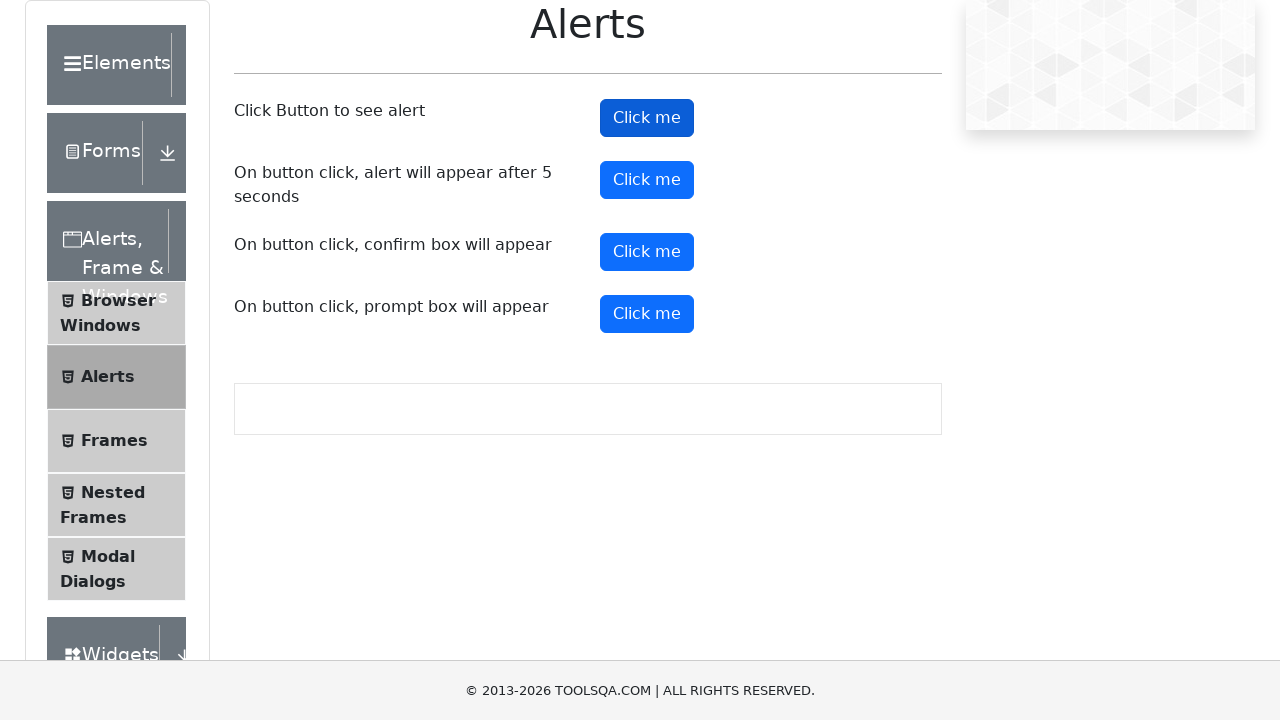